Tests browser window handling by clicking a button to open the home page, then clicking another button to open multiple windows, and iterating through all open windows.

Starting URL: https://letcode.in/window

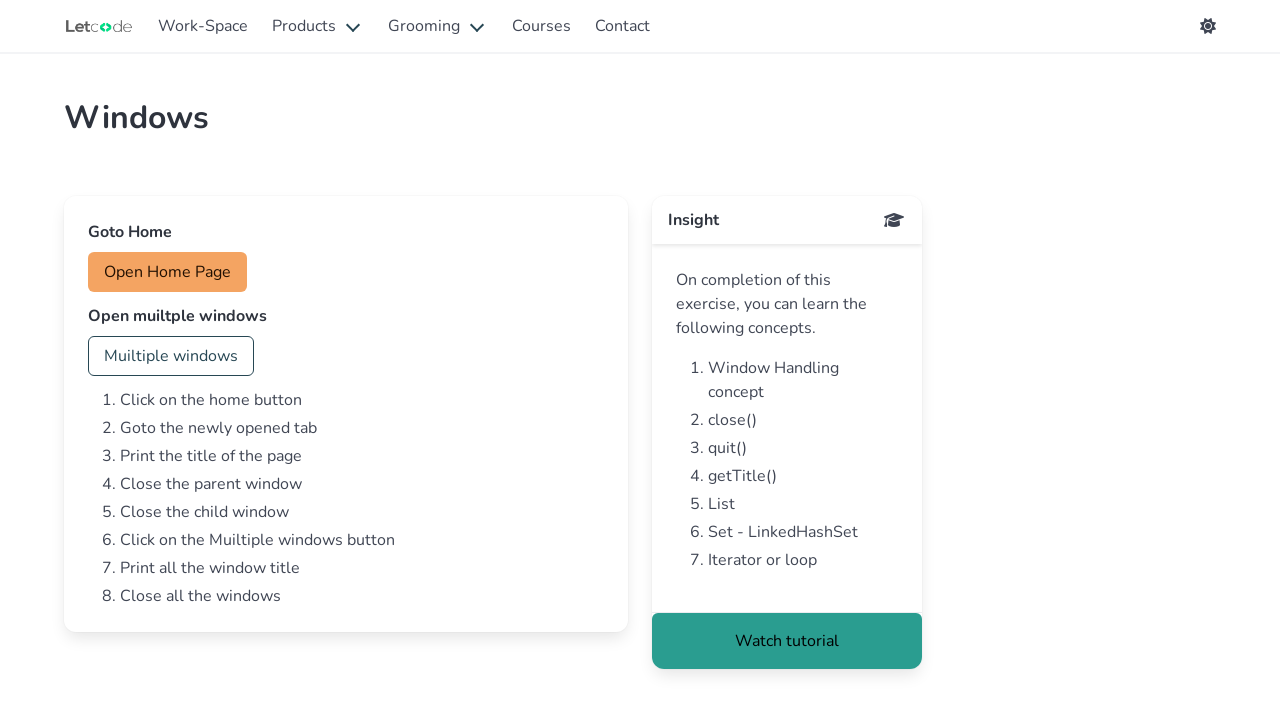

Clicked home button to open new window at (168, 272) on #home
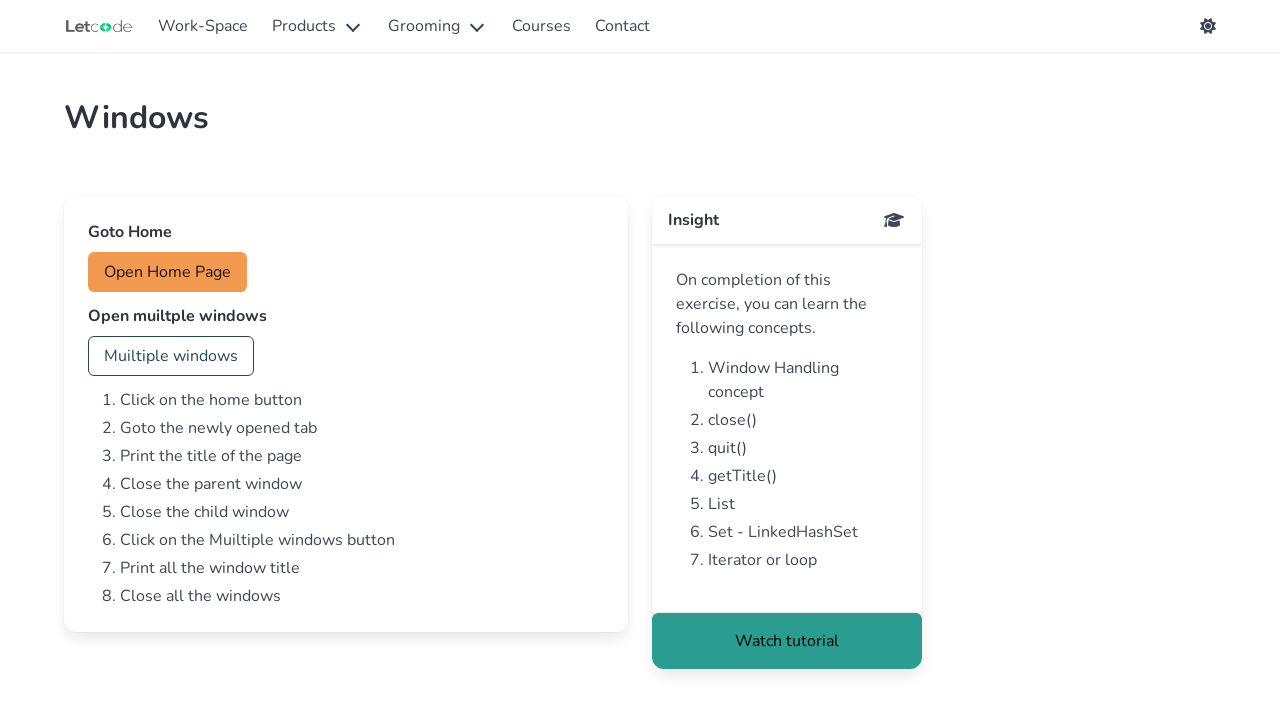

Stored original page reference
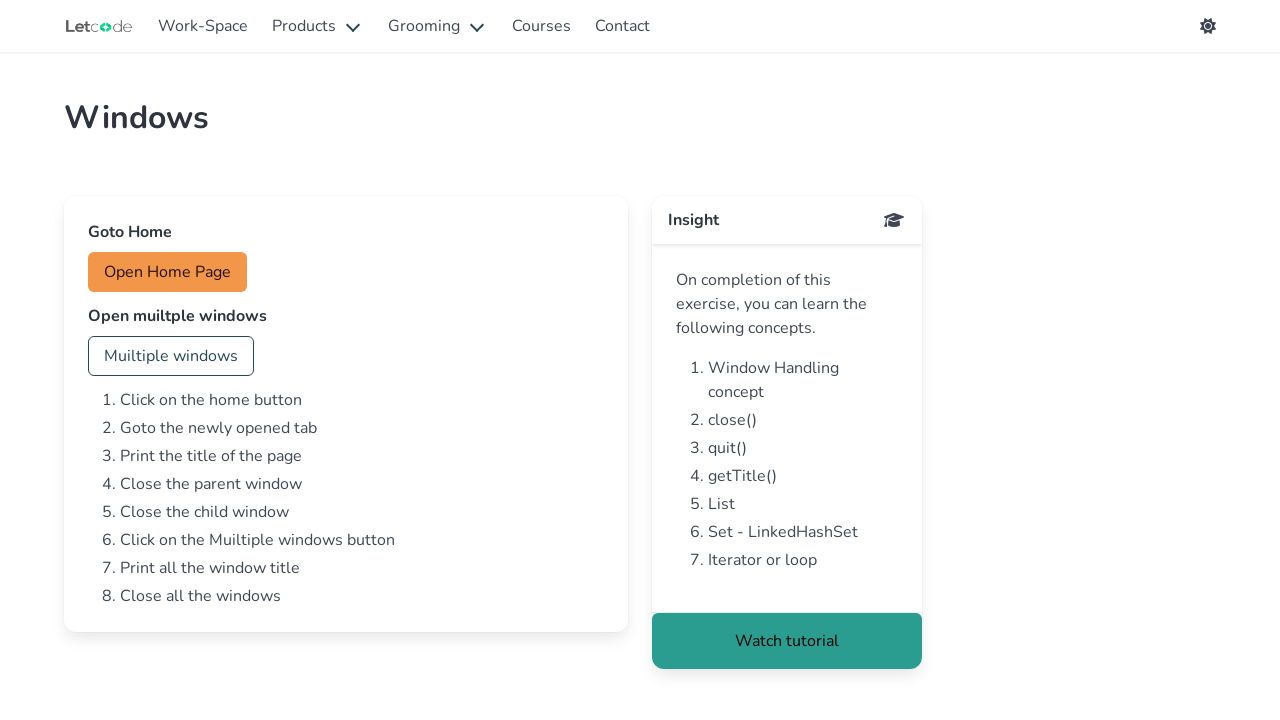

Clicked multi-window button to open multiple windows at (171, 356) on #multi
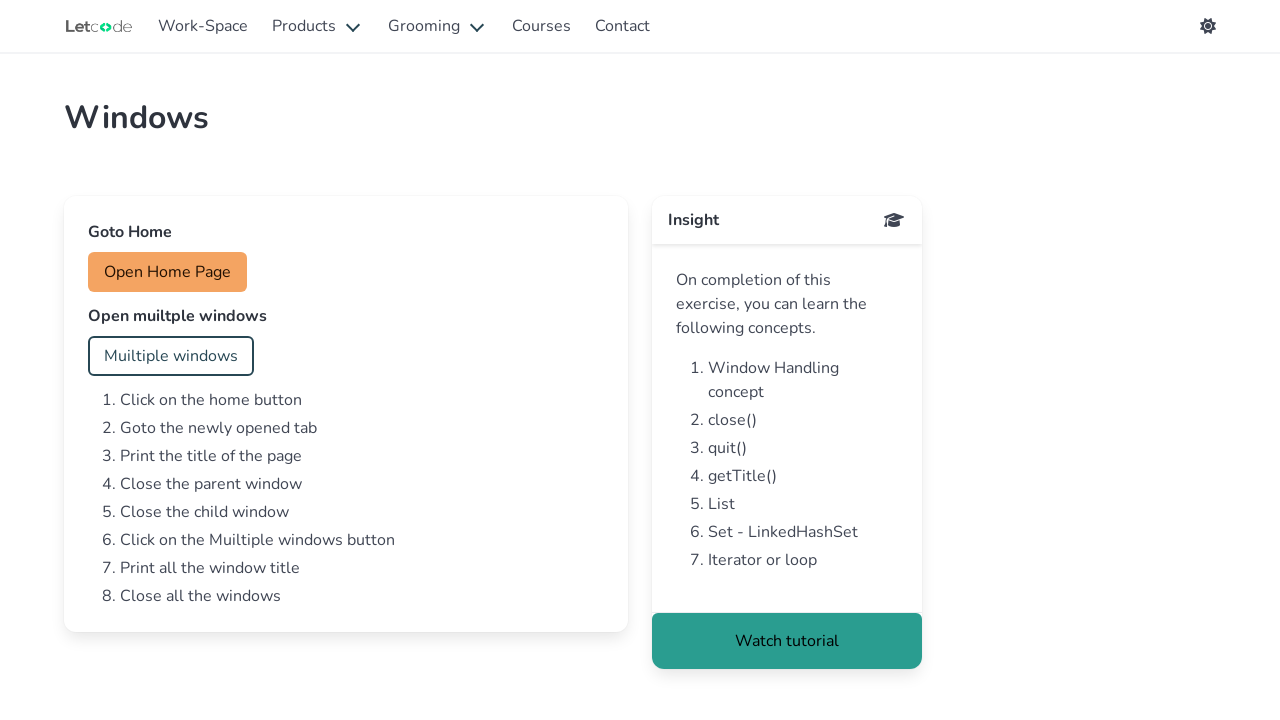

Waited for all windows to open
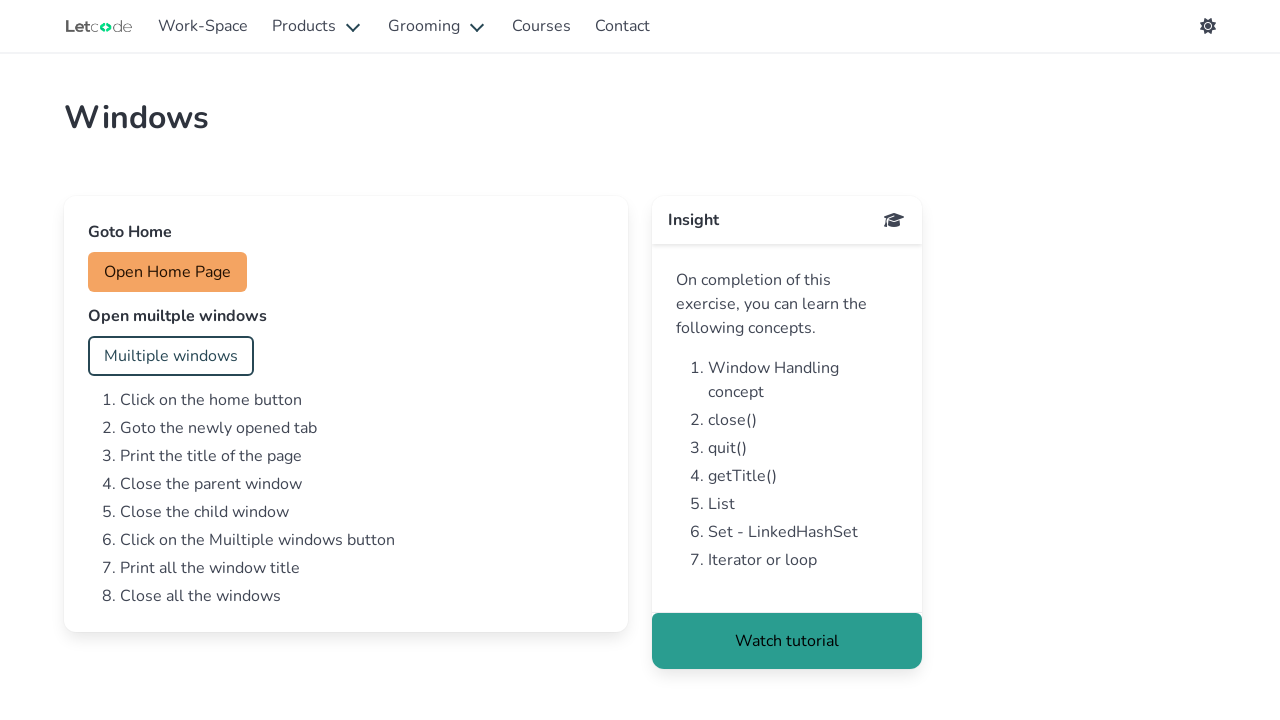

Retrieved all open pages/windows from context
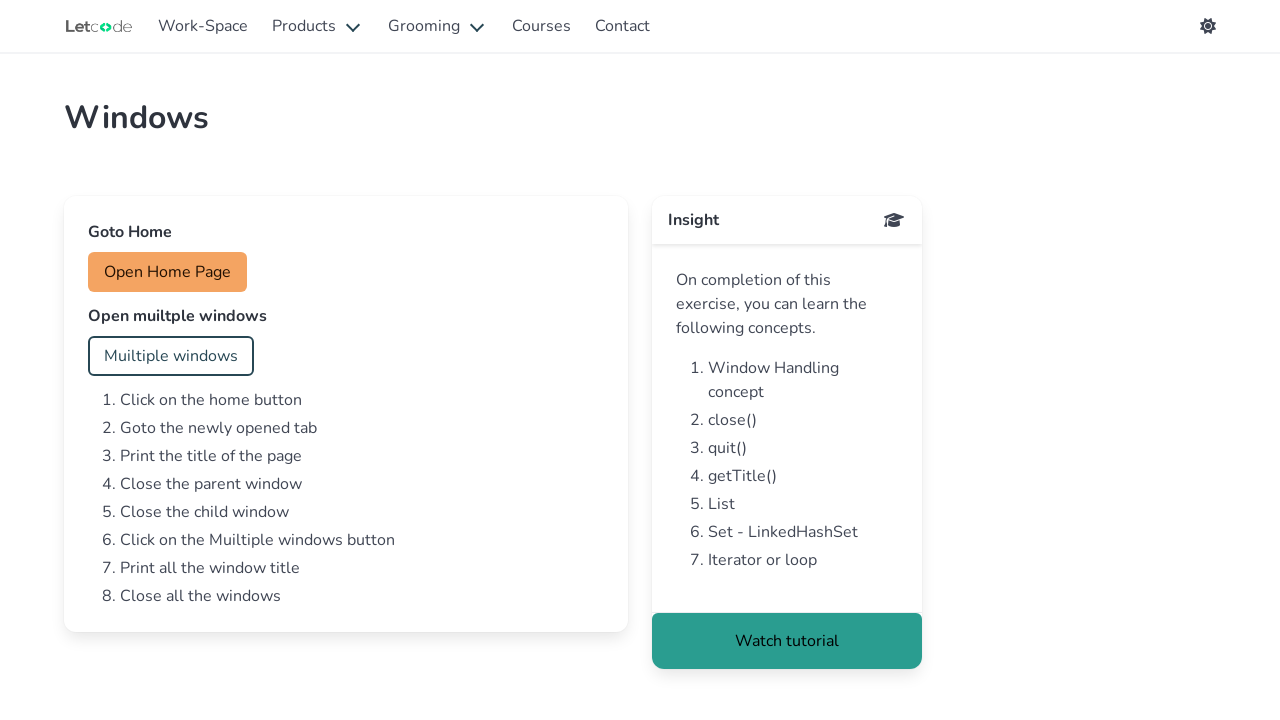

Brought window to front
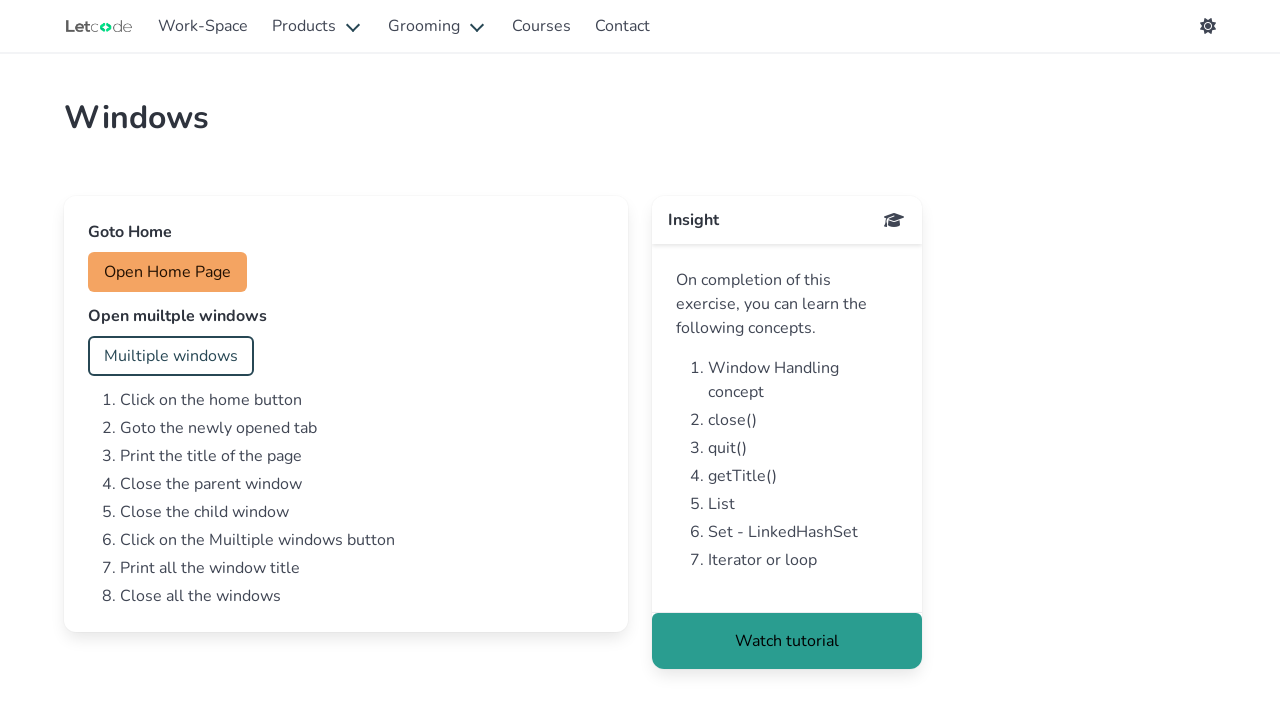

Retrieved URL from window: https://letcode.in/window
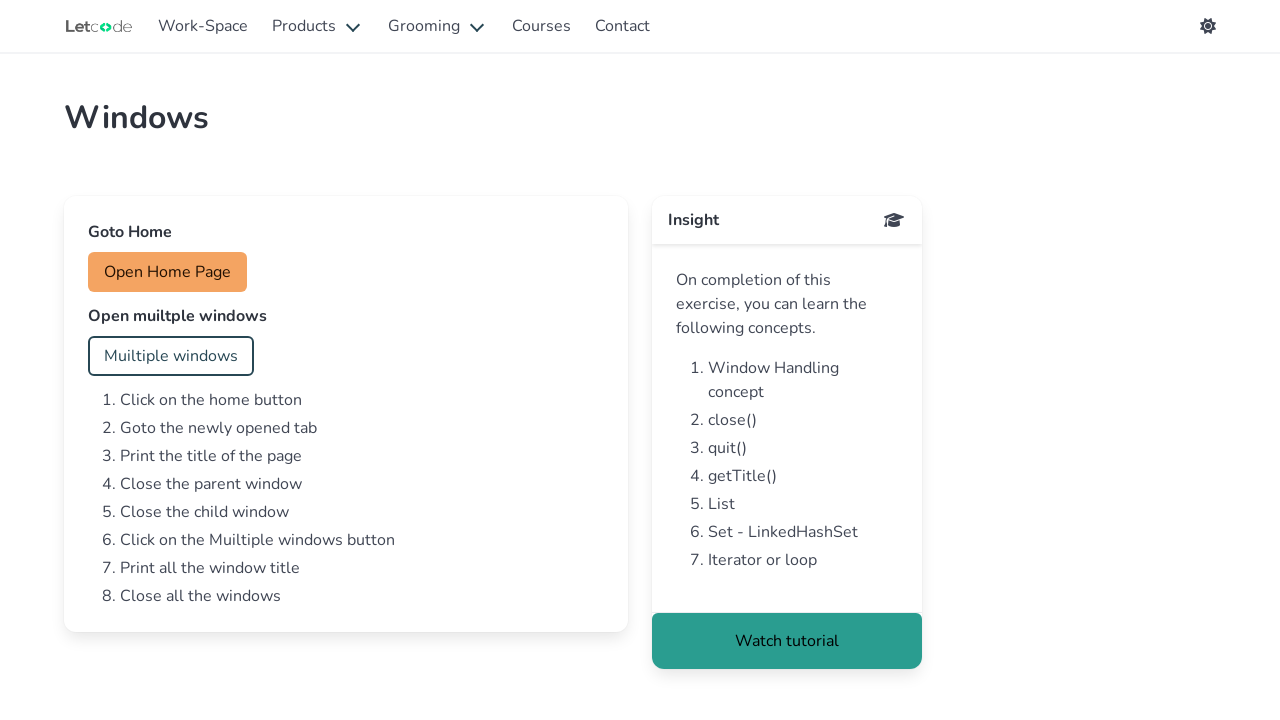

Brought window to front
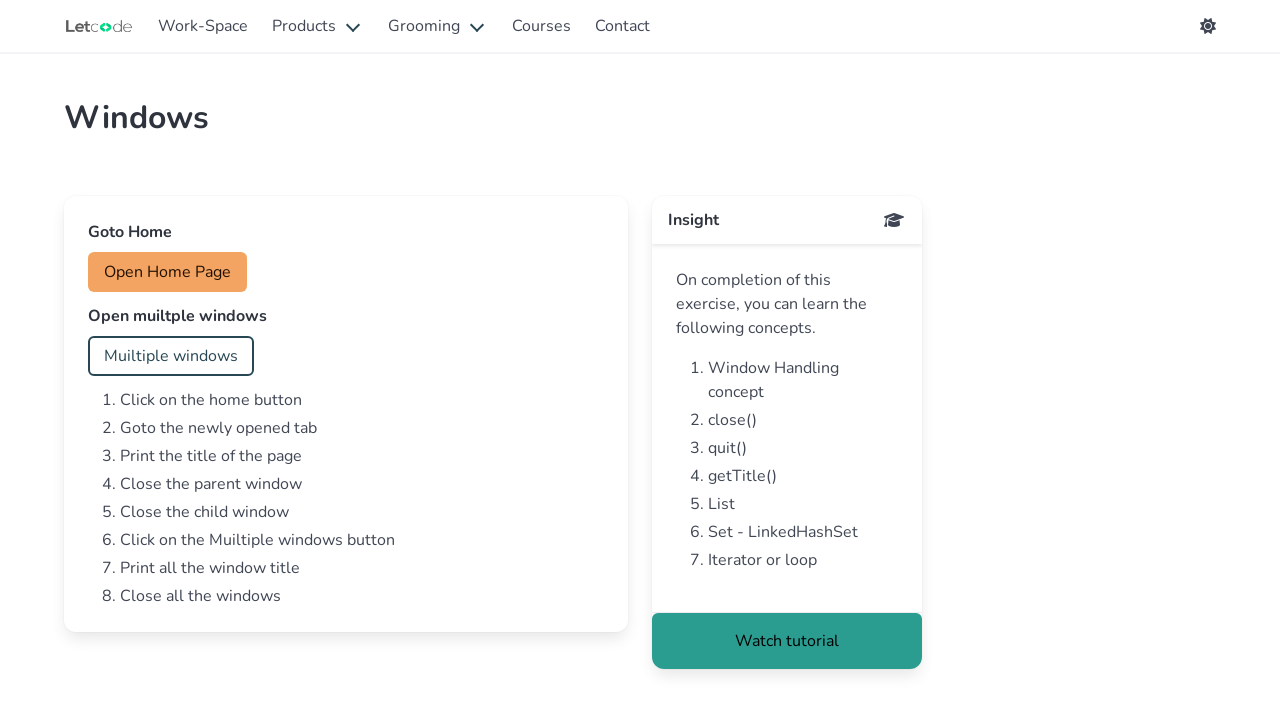

Retrieved URL from window: https://letcode.in/test
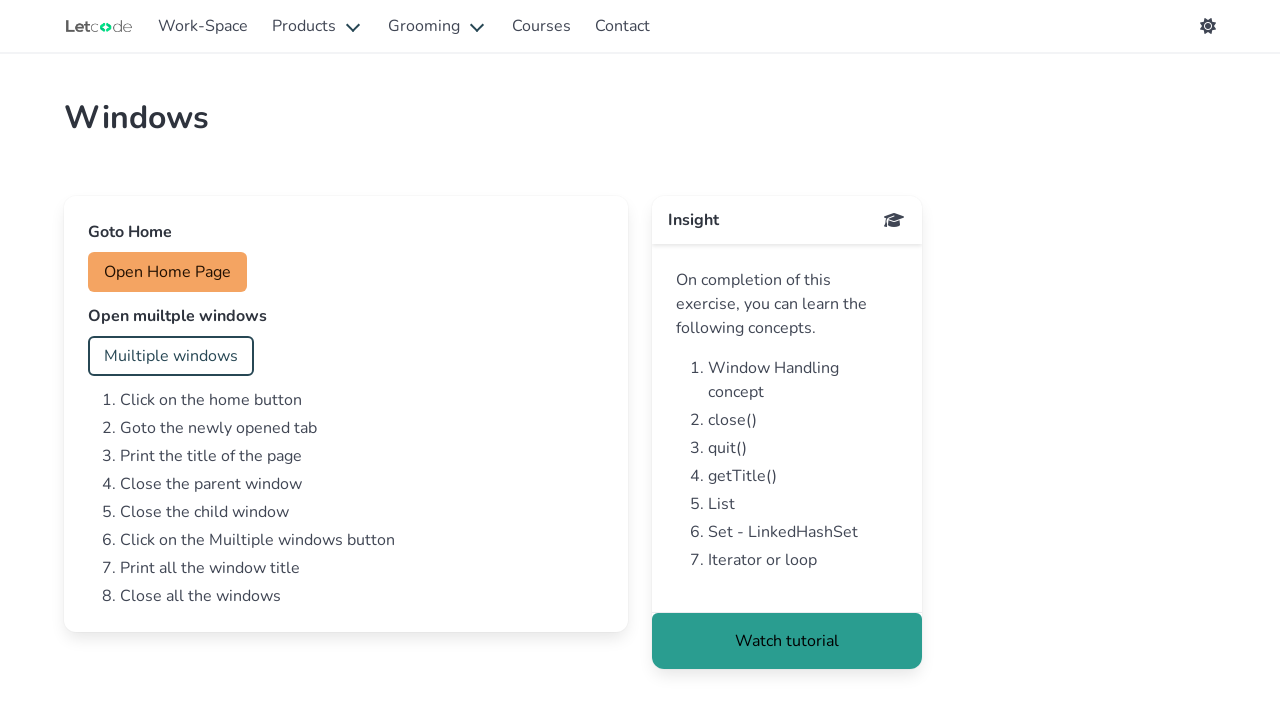

Brought window to front
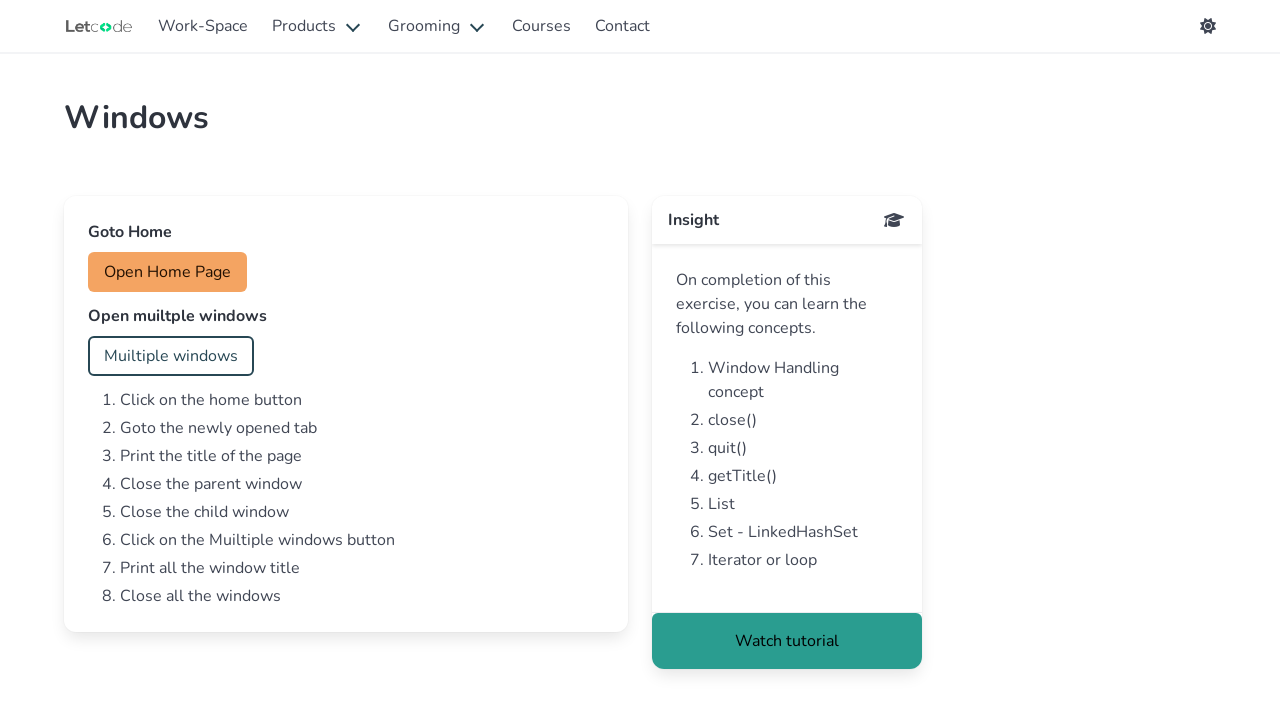

Retrieved URL from window: https://letcode.in/alert
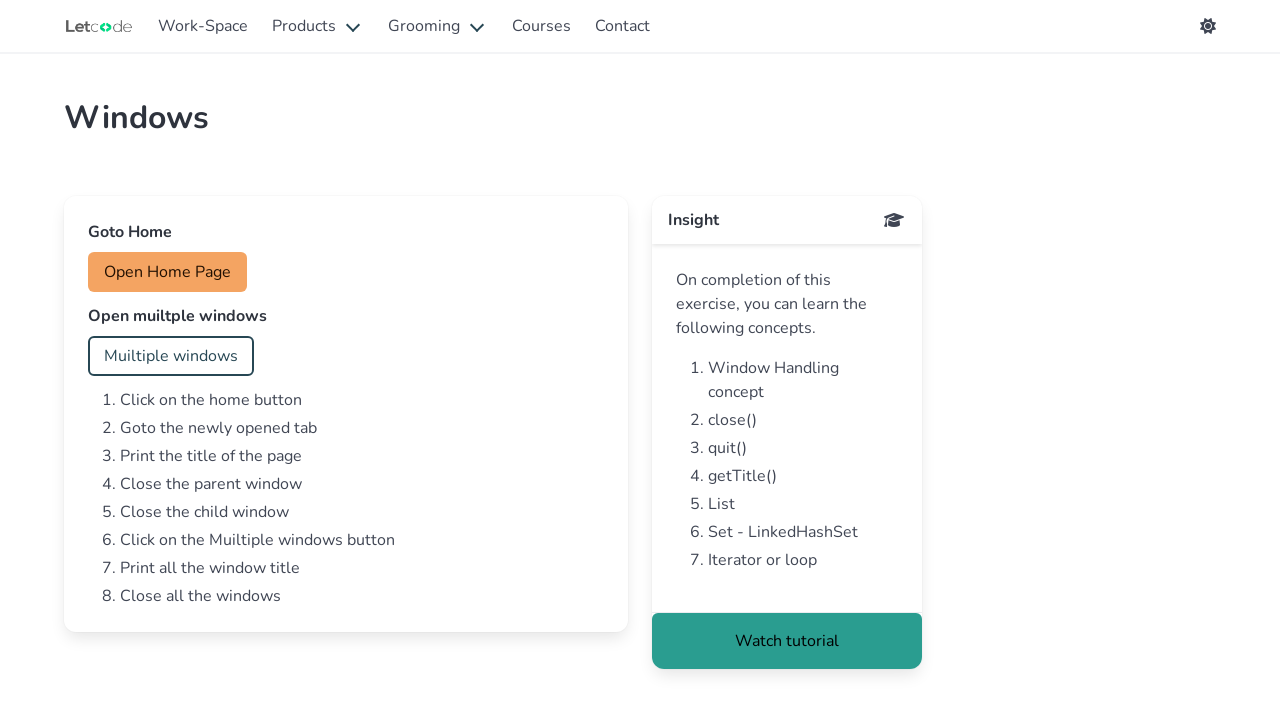

Brought window to front
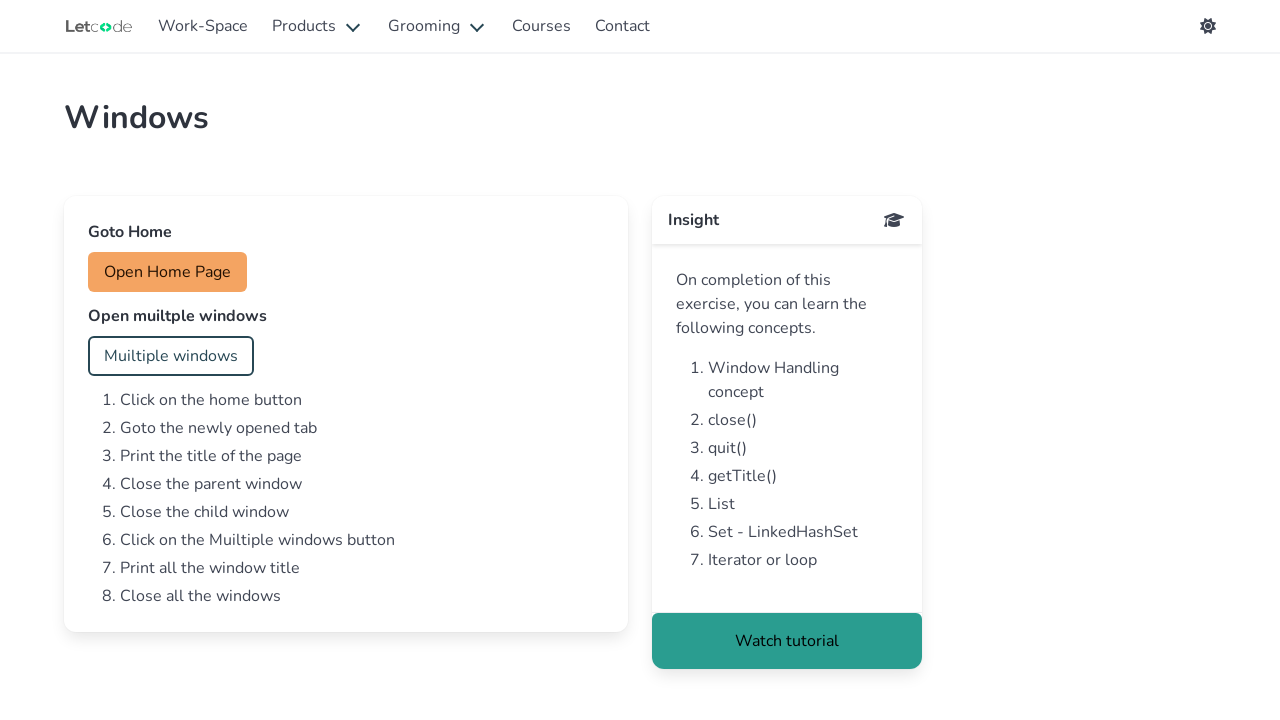

Retrieved URL from window: https://letcode.in/dropdowns
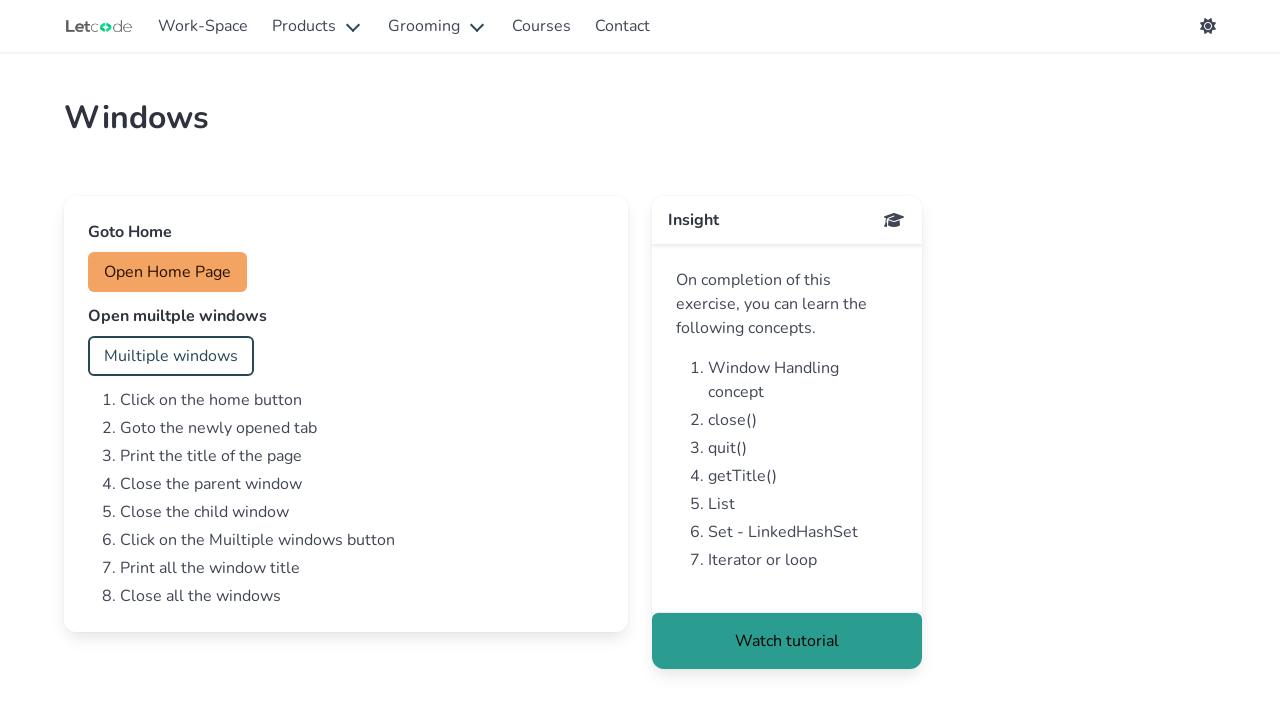

Closed non-original window
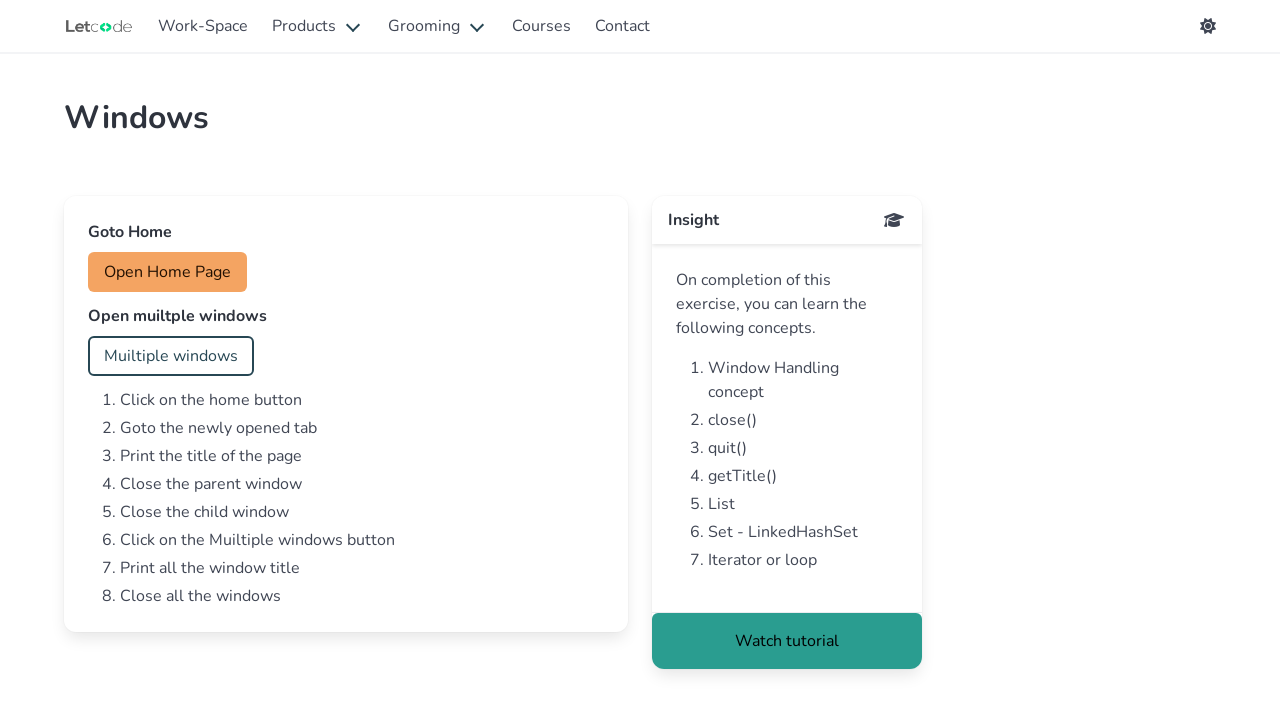

Closed non-original window
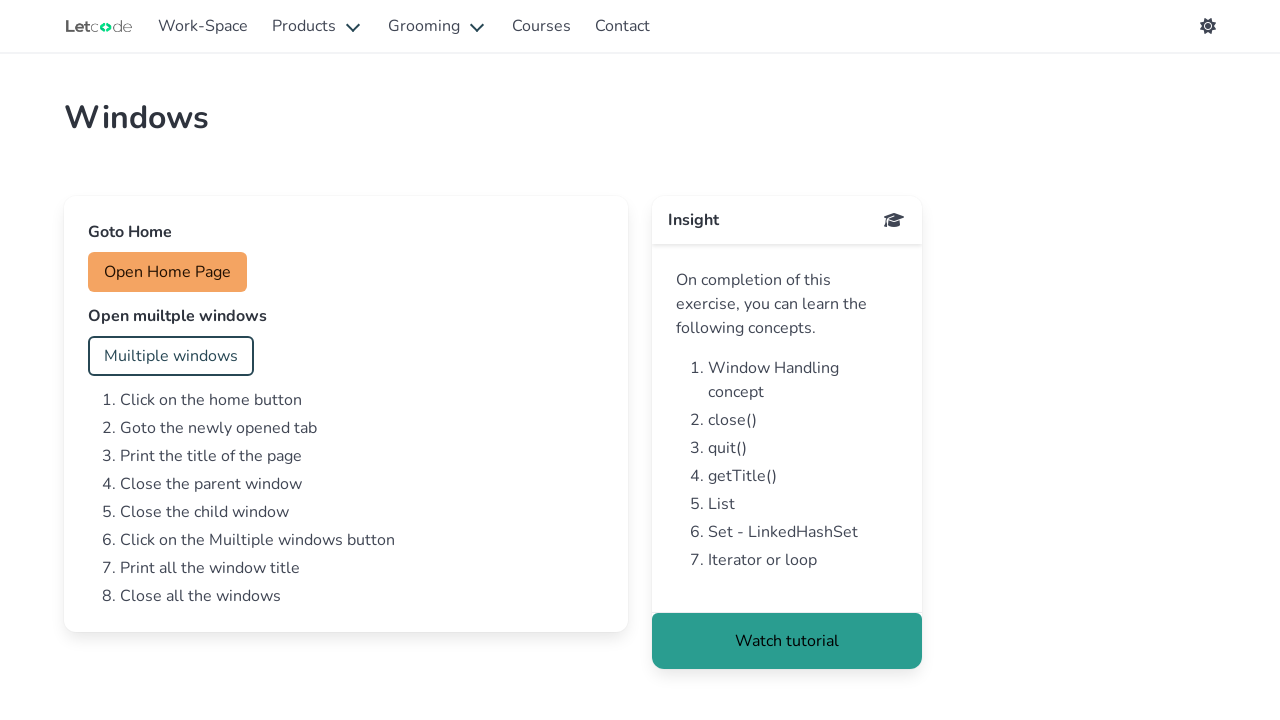

Closed non-original window
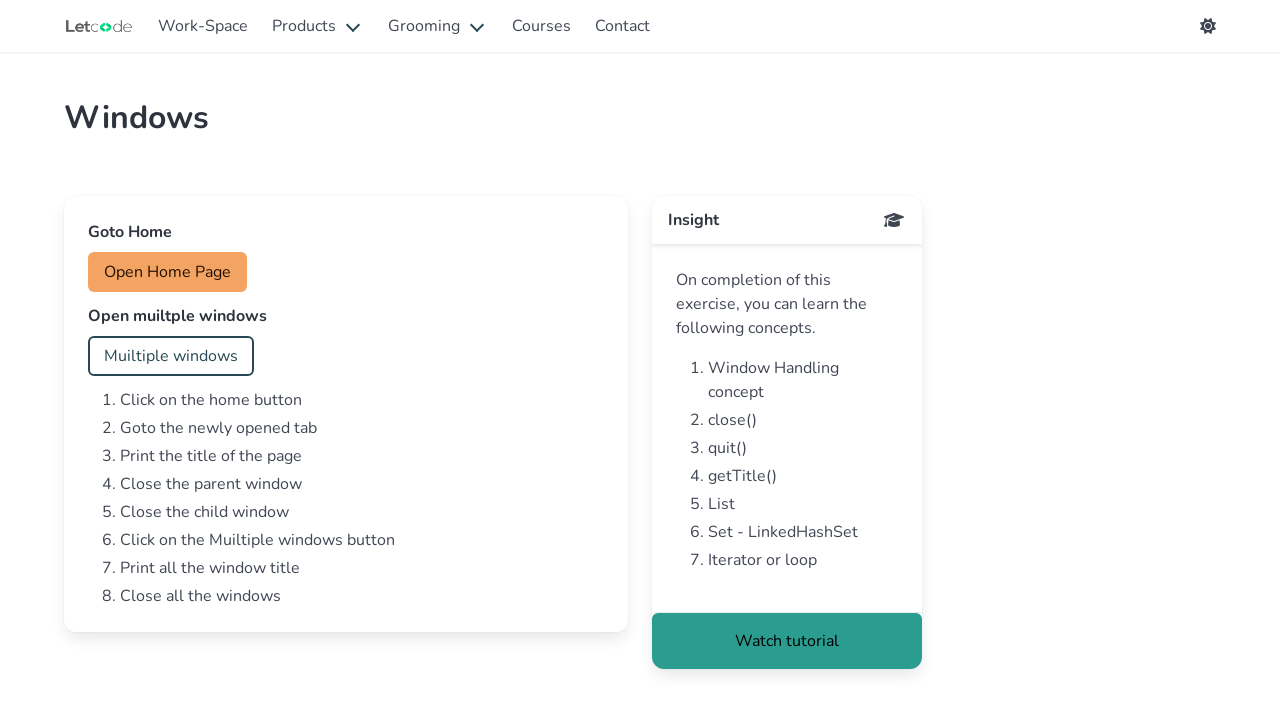

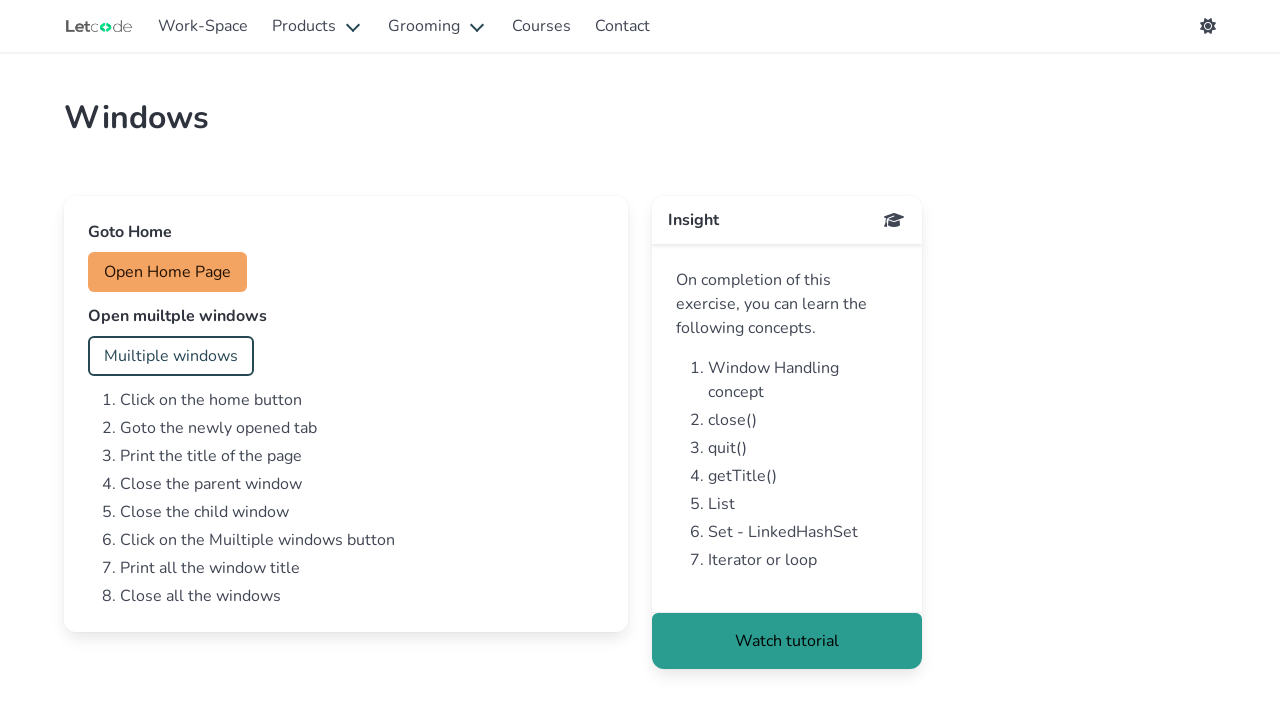